Navigates to DemoBlaze homepage and verifies that phone products are displayed by checking their presence

Starting URL: https://www.demoblaze.com/

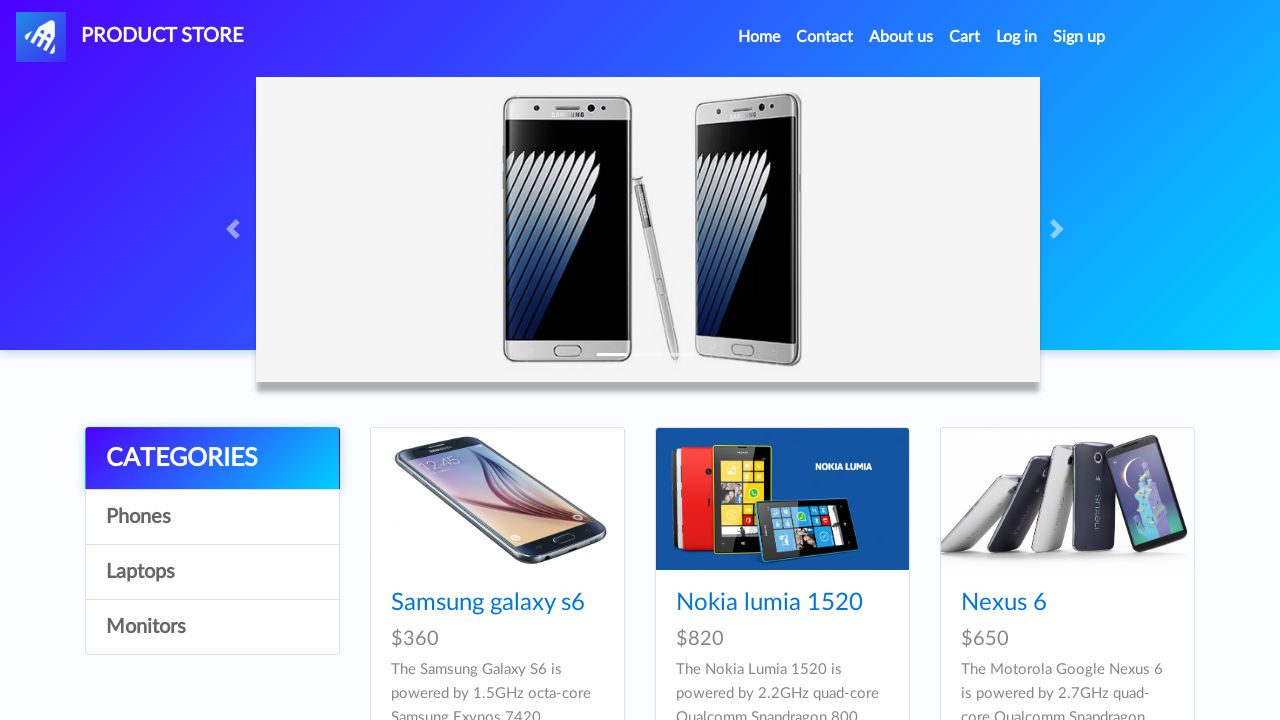

Navigated to DemoBlaze homepage
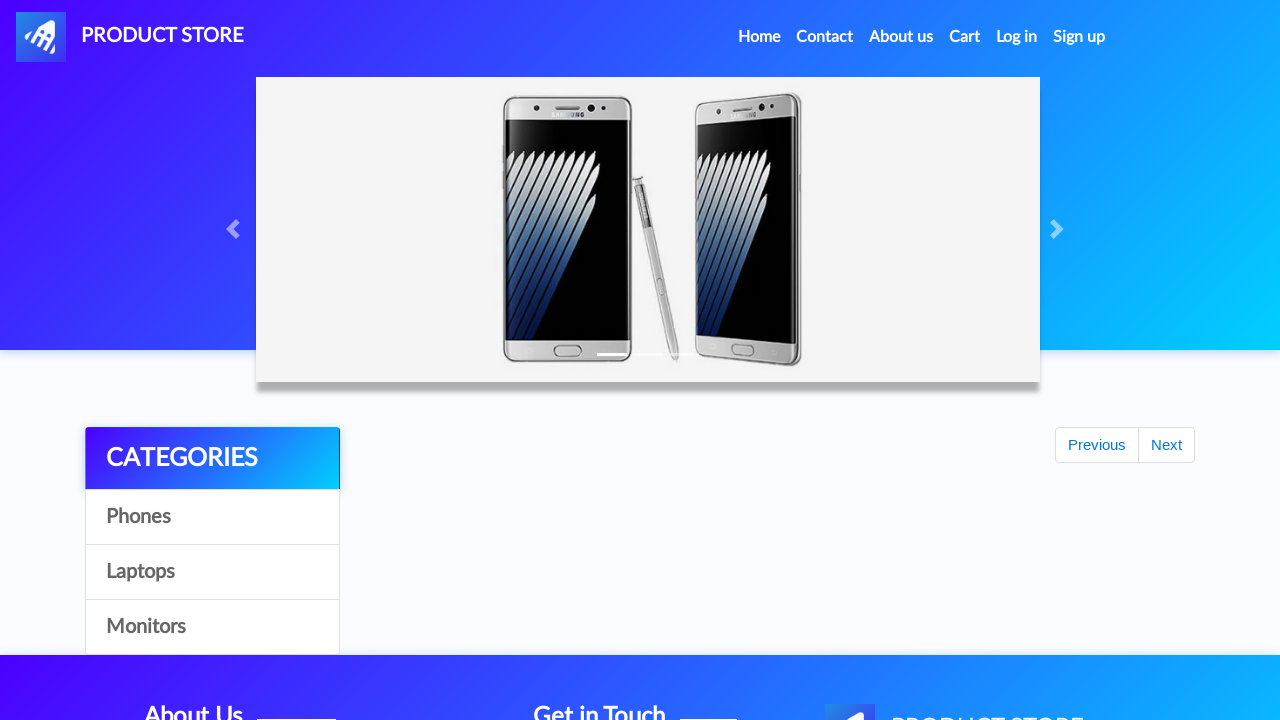

Product cards loaded on the page
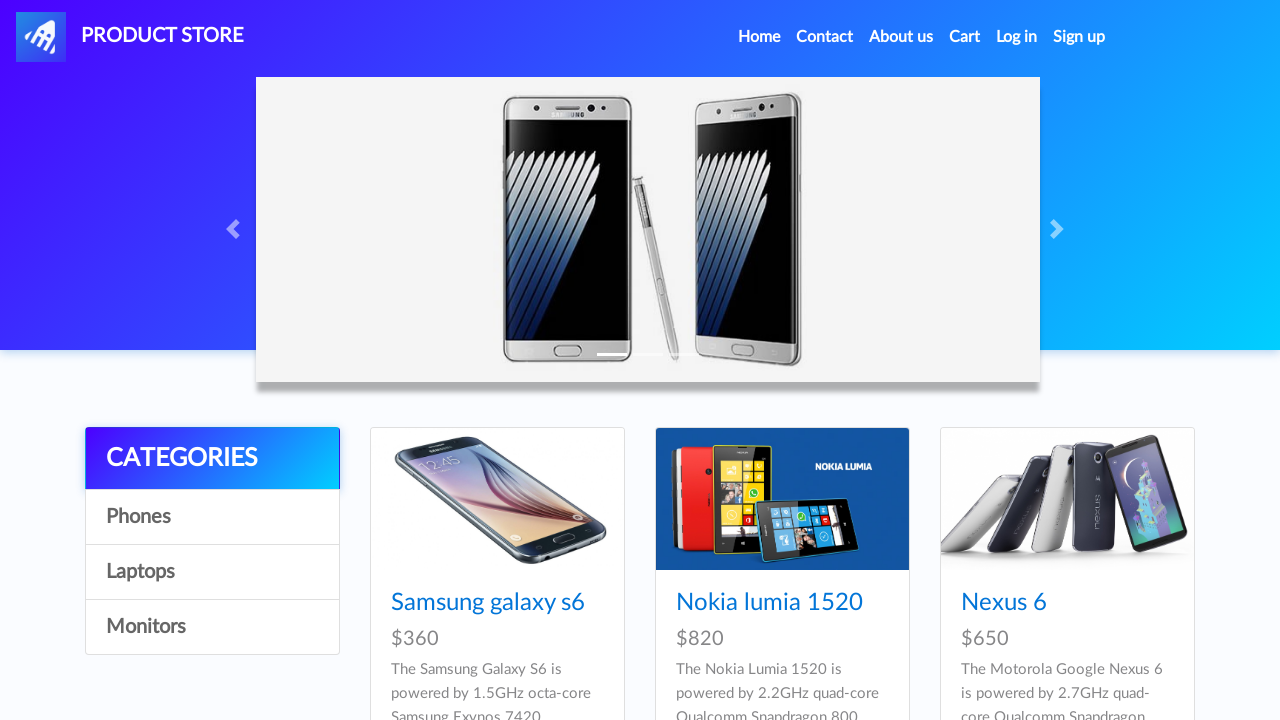

Retrieved all phone product elements from the page
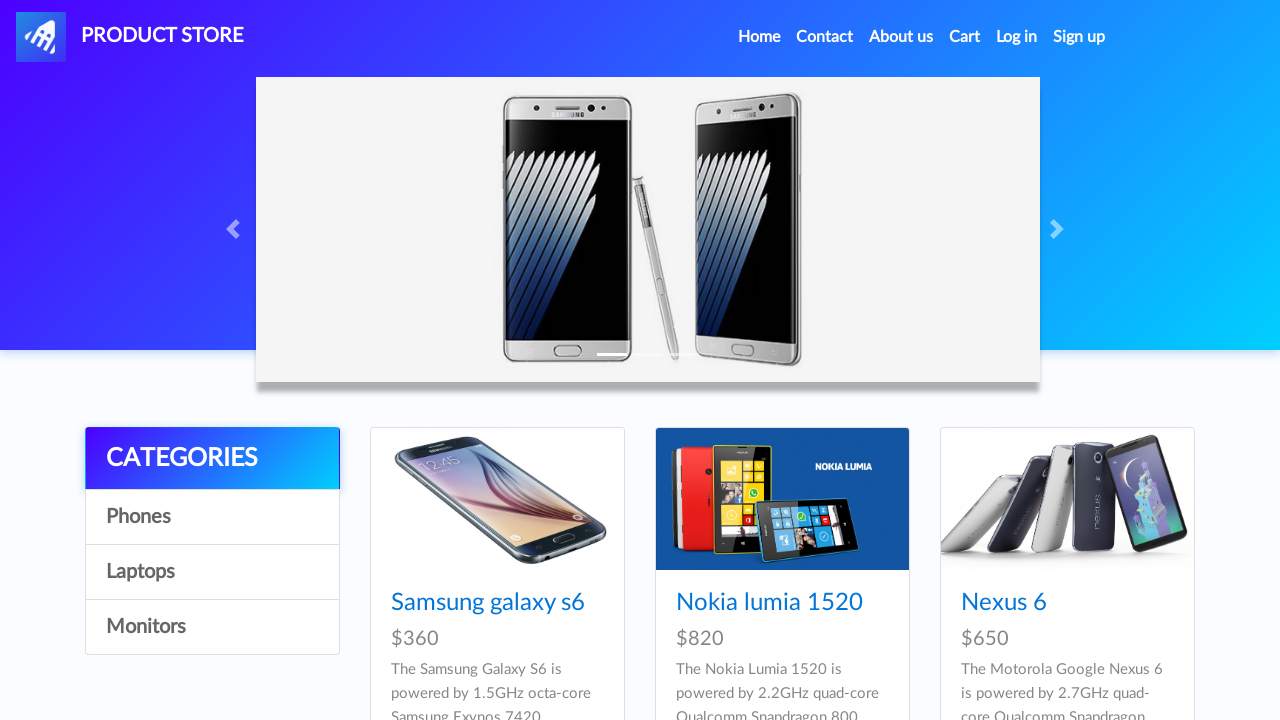

Verified that 9 phone products are displayed on the homepage
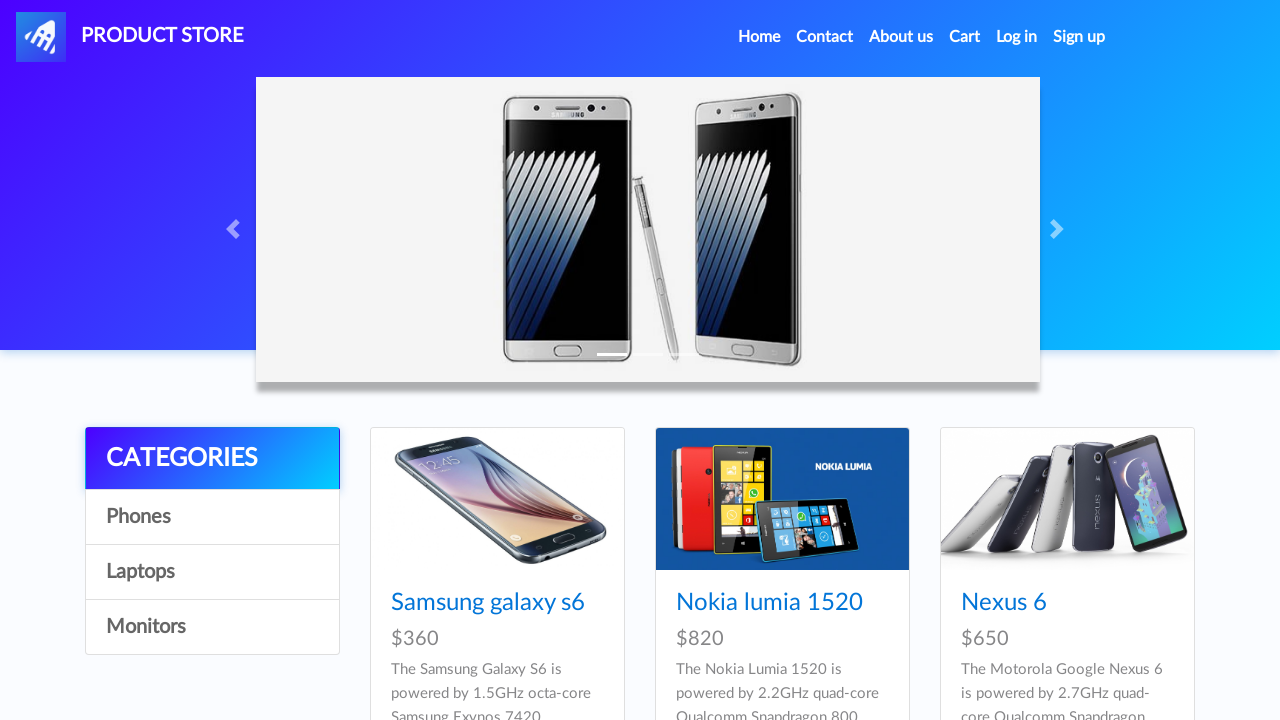

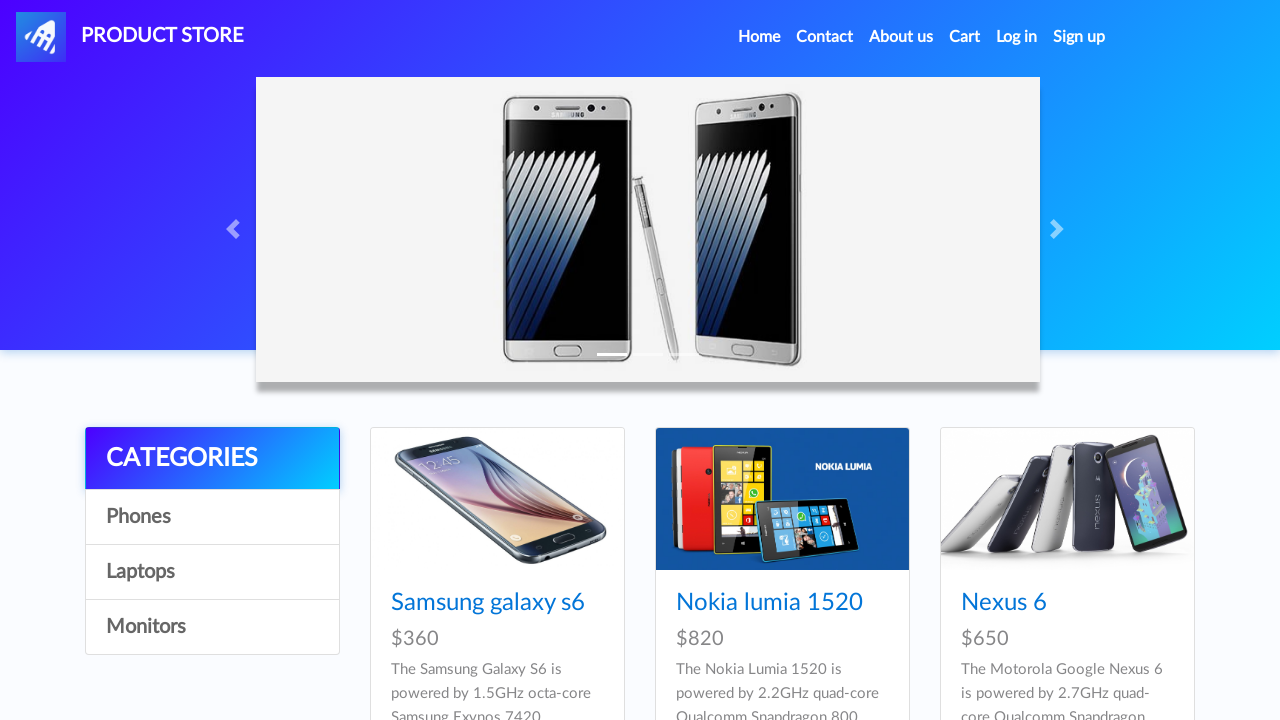